Tests clicking on an element and verifies navigation to the result page

Starting URL: https://www.selenium.dev/selenium/web/mouse_interaction.html

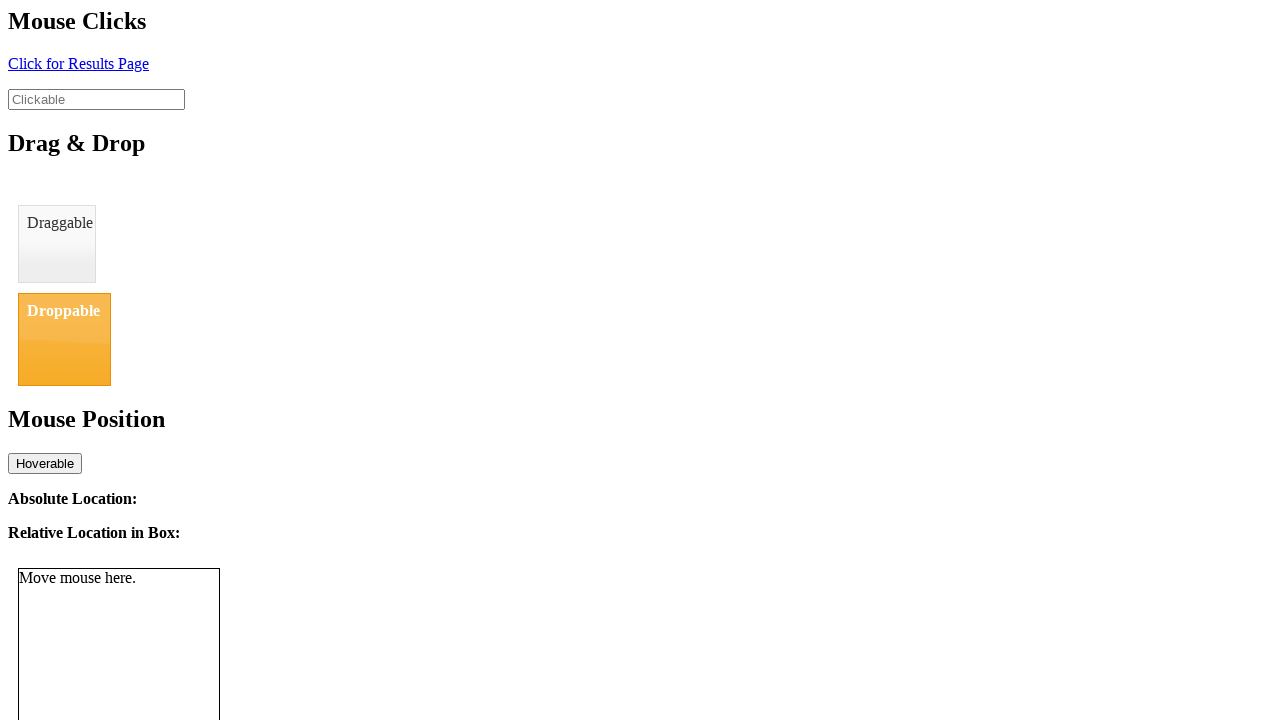

Navigated to mouse interaction test page
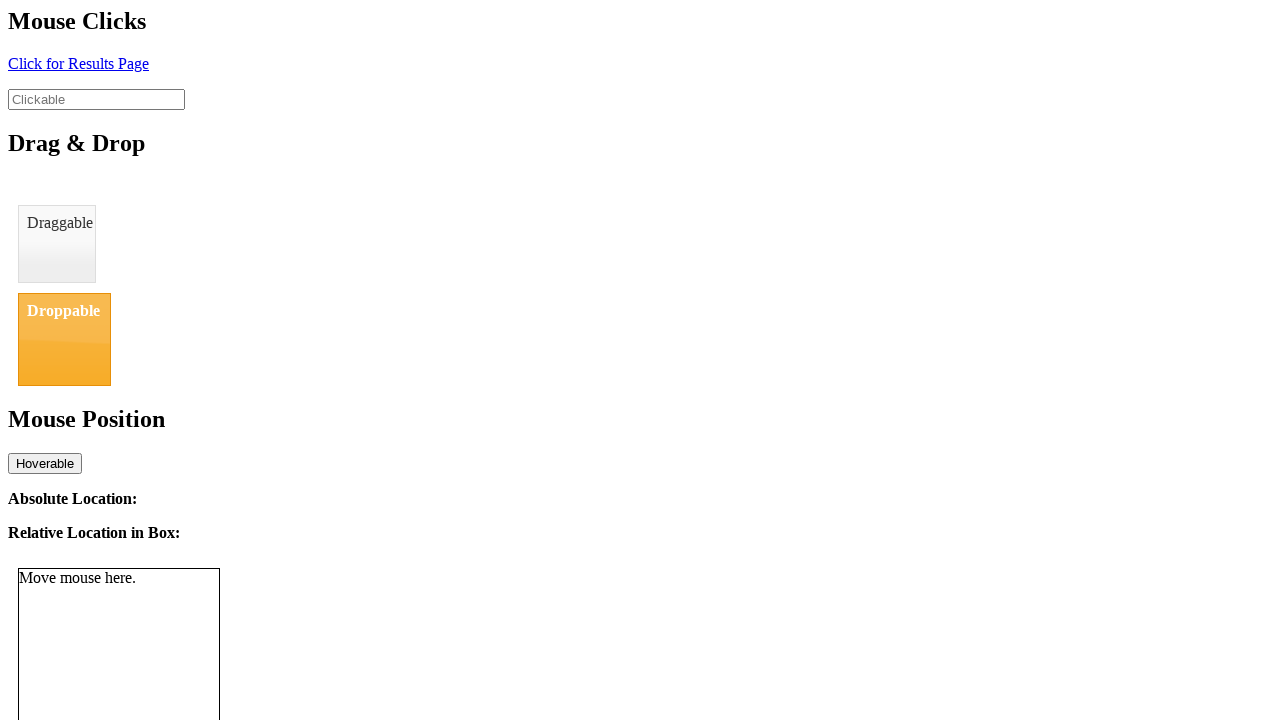

Clicked on the click element at (78, 63) on #click
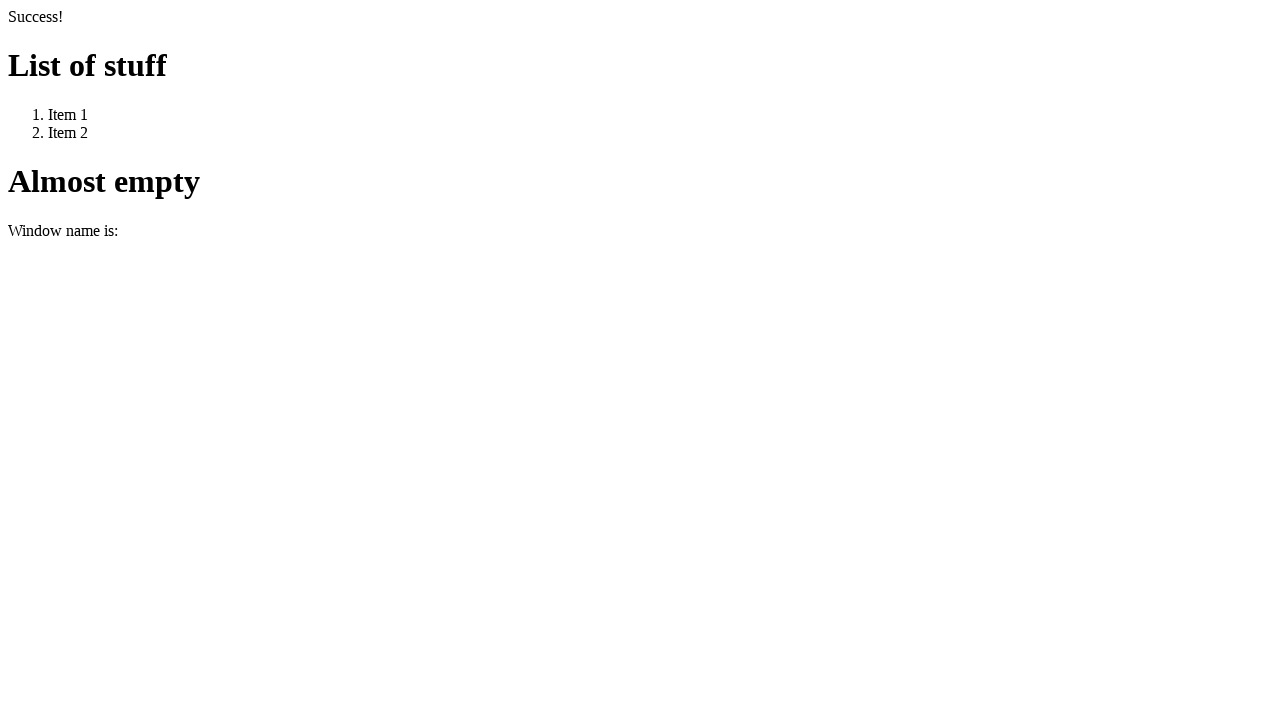

Verified navigation to result page - URL contains 'resultPage.html'
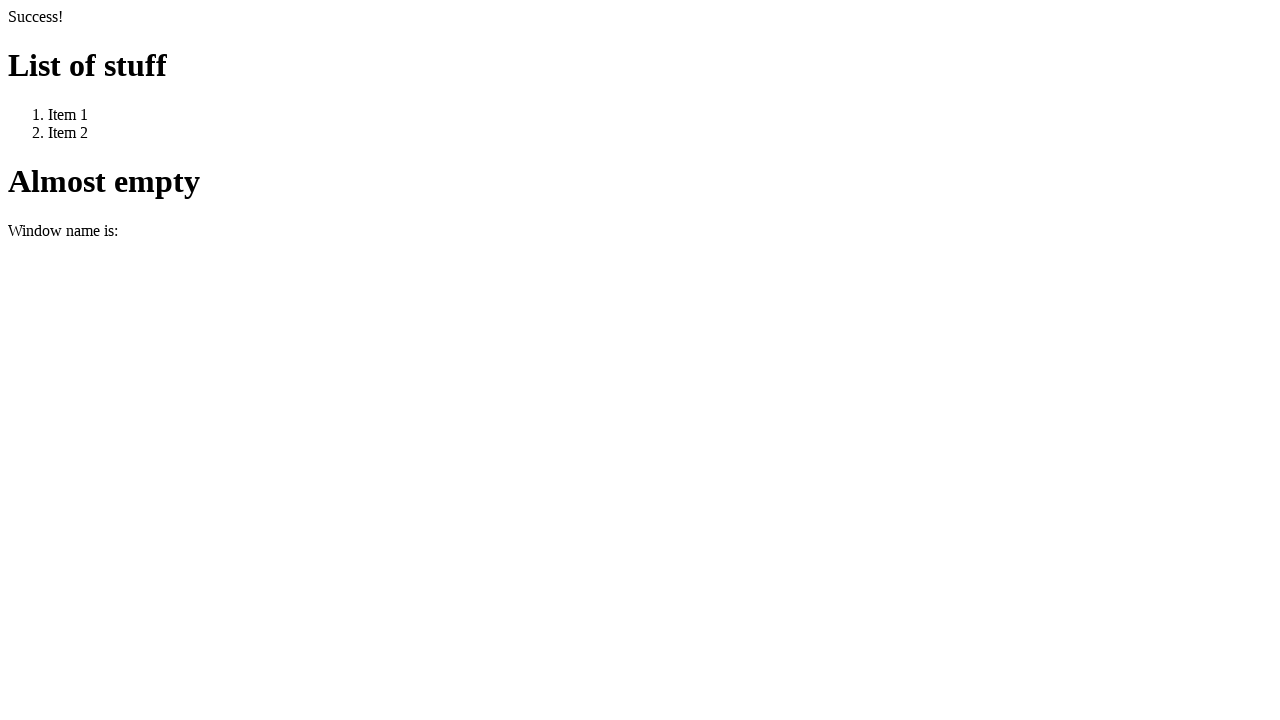

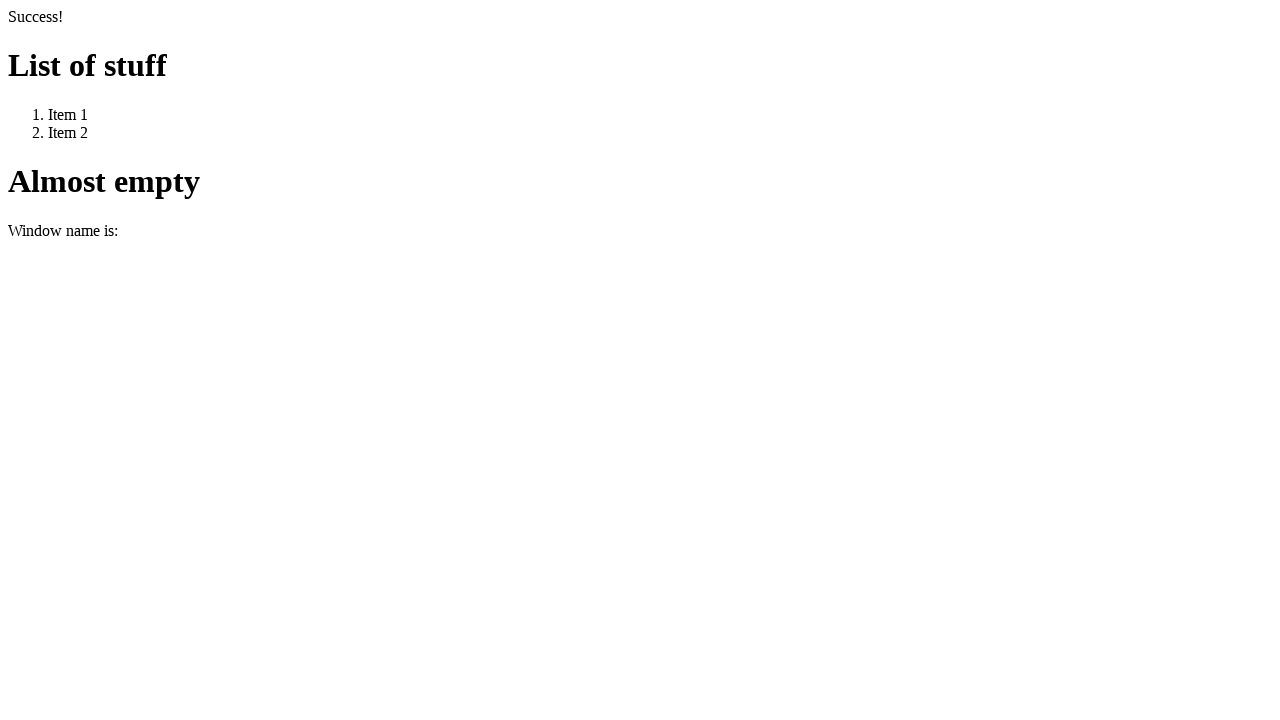